Tests registration form validation by submitting mismatched email confirmation and verifying the error message

Starting URL: https://alada.vn/tai-khoan/dang-ky.html

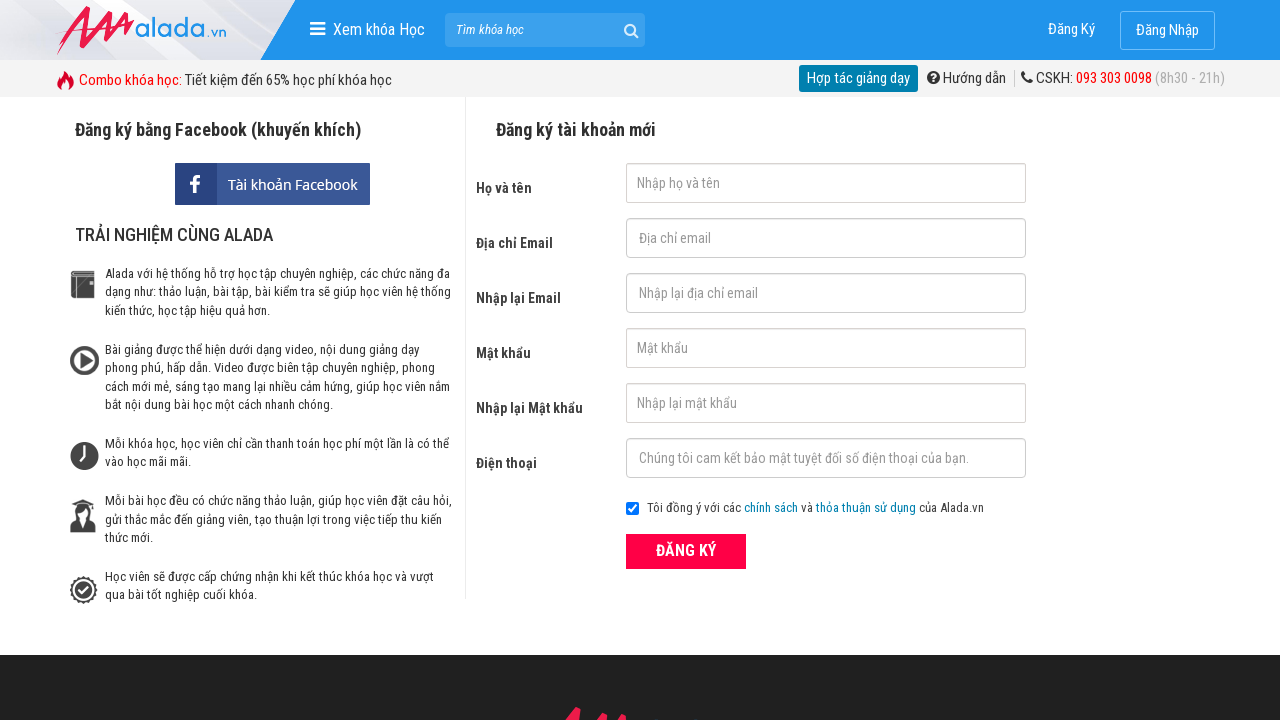

Filled first name field with 'thao tran' on #txtFirstname
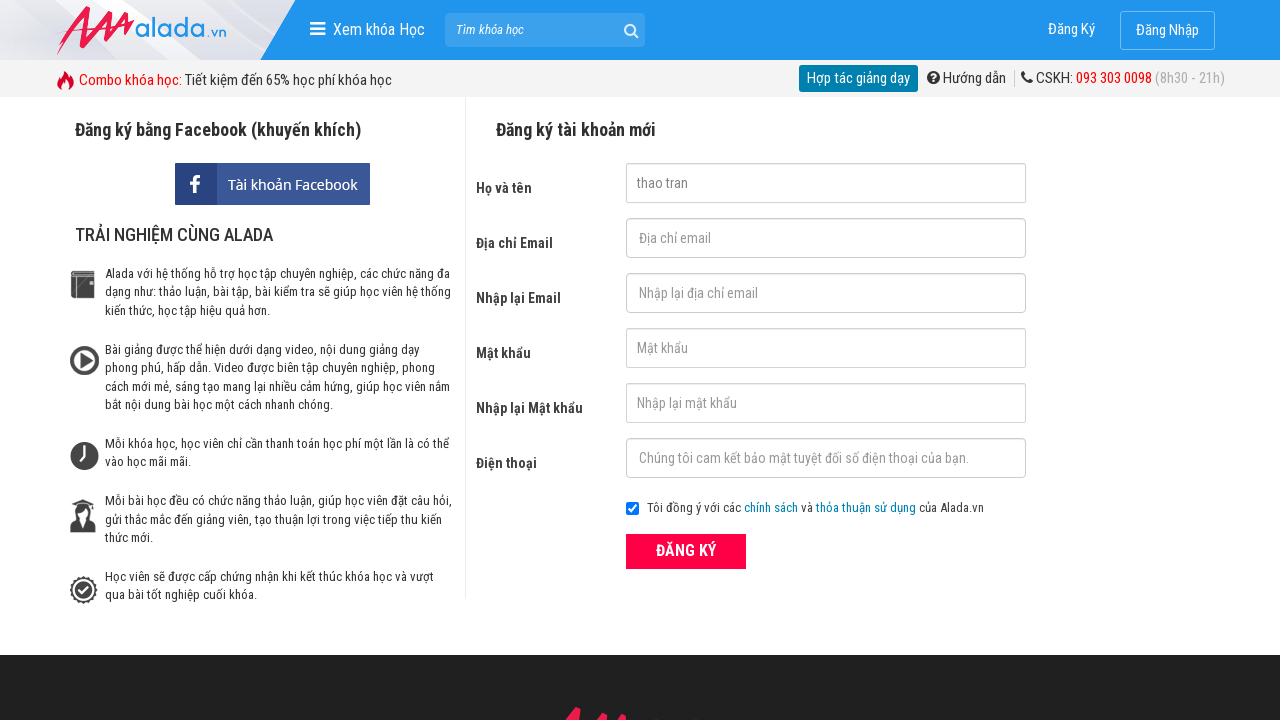

Filled email field with 'thaotran@gmail.com' on #txtEmail
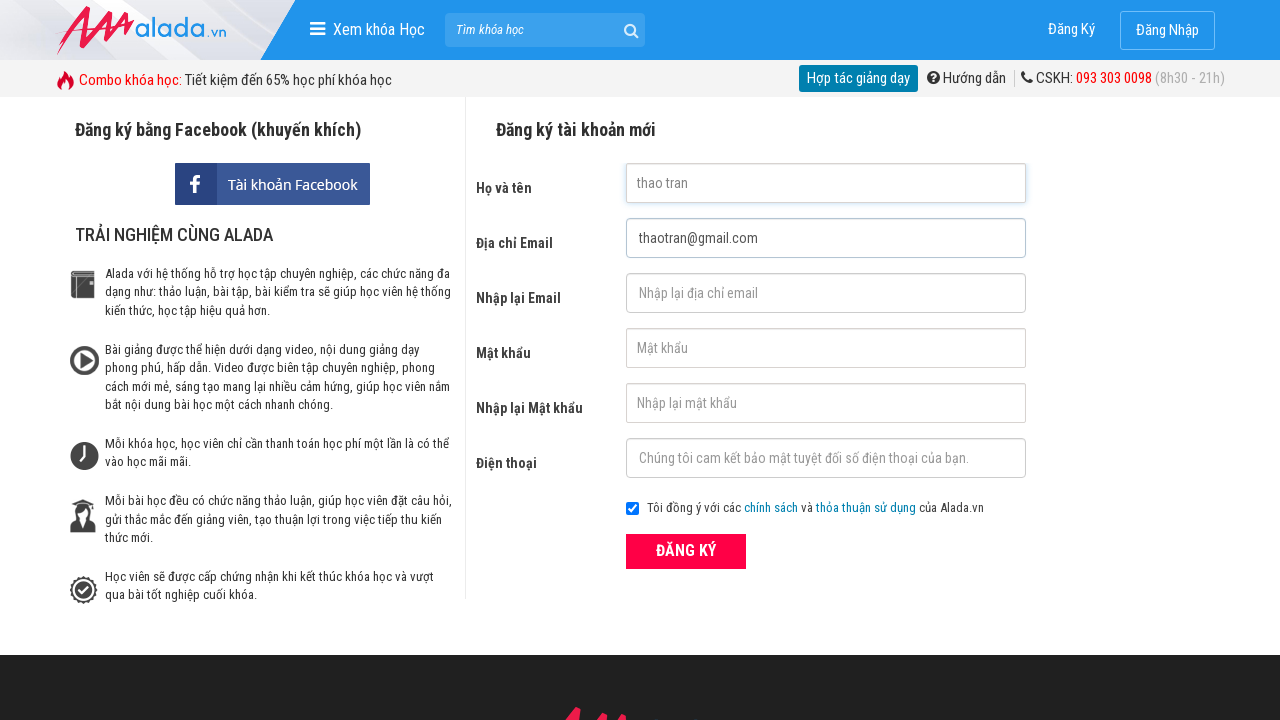

Filled email confirmation field with mismatched email 'thaotran12@gmail.com' on #txtCEmail
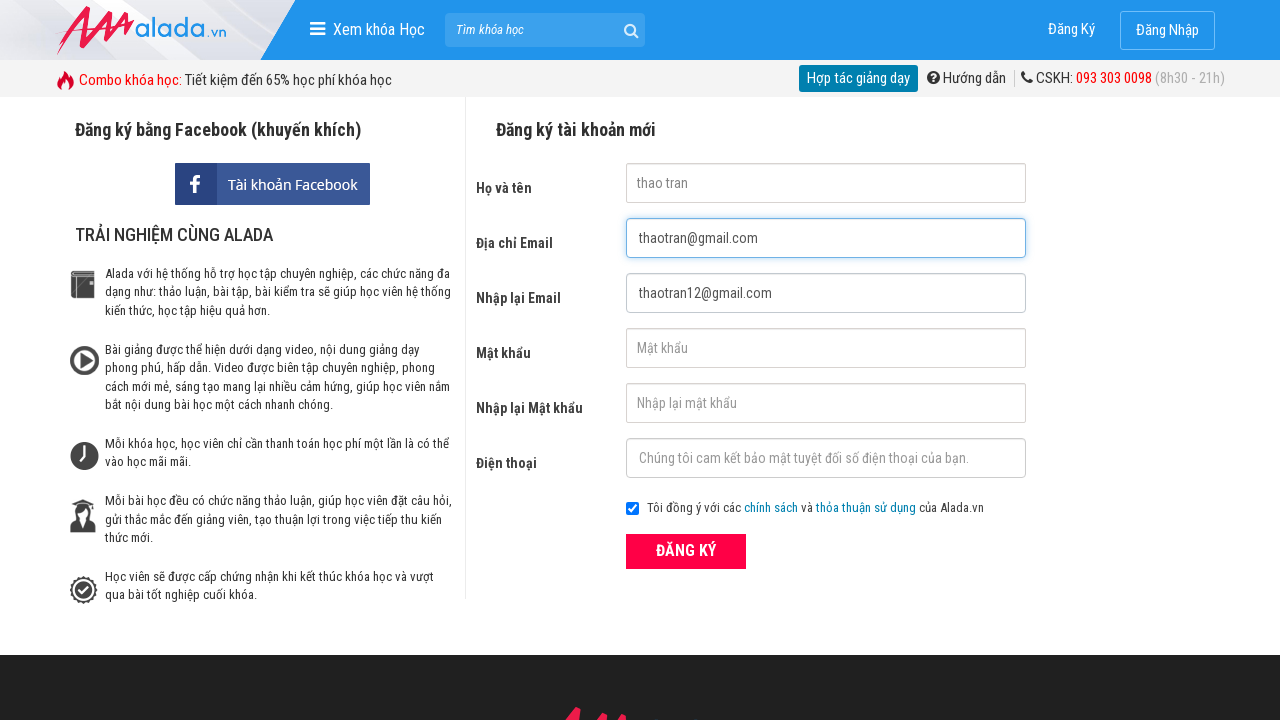

Filled password field with '123456' on #txtPassword
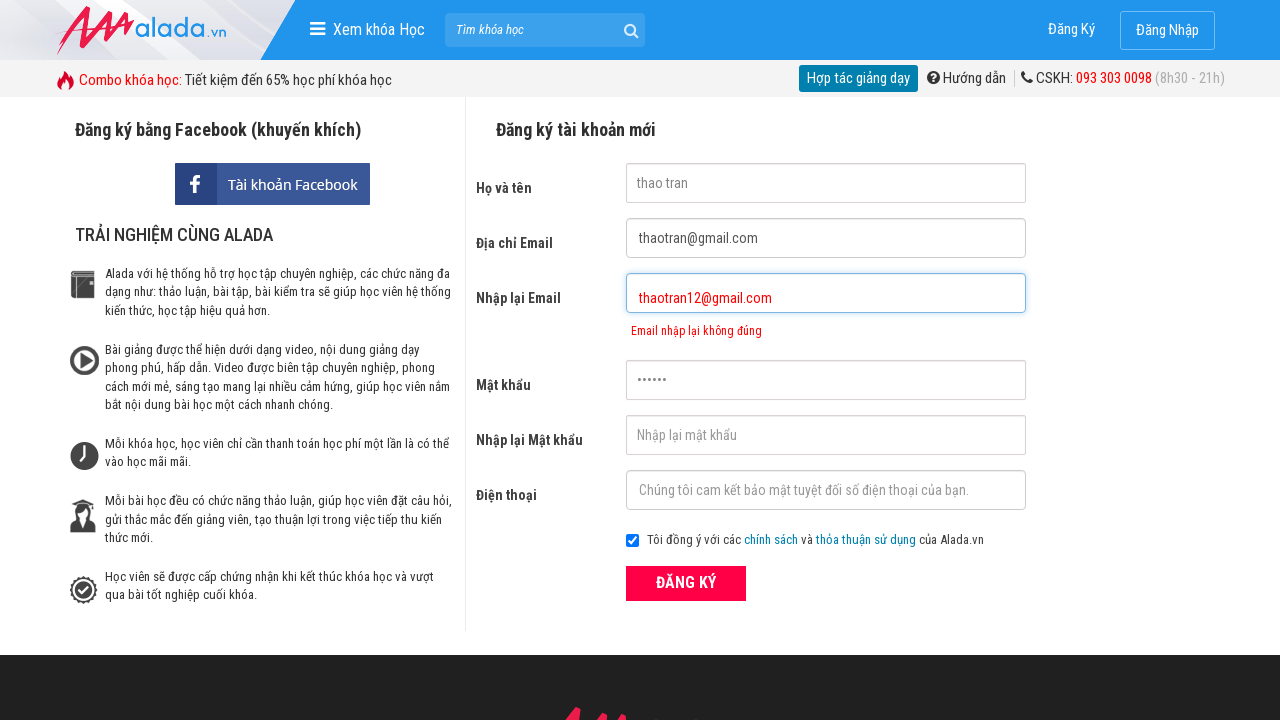

Filled password confirmation field with '123456' on #txtCPassword
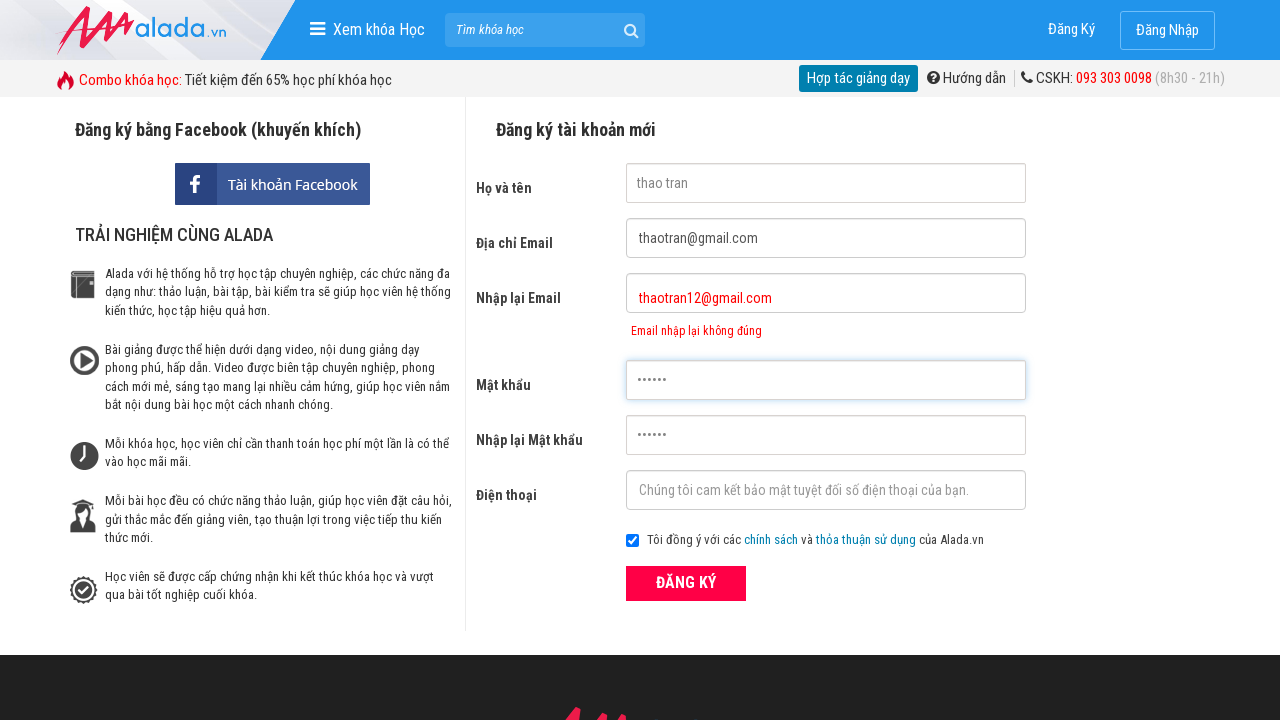

Filled phone field with '0123456789' on #txtPhone
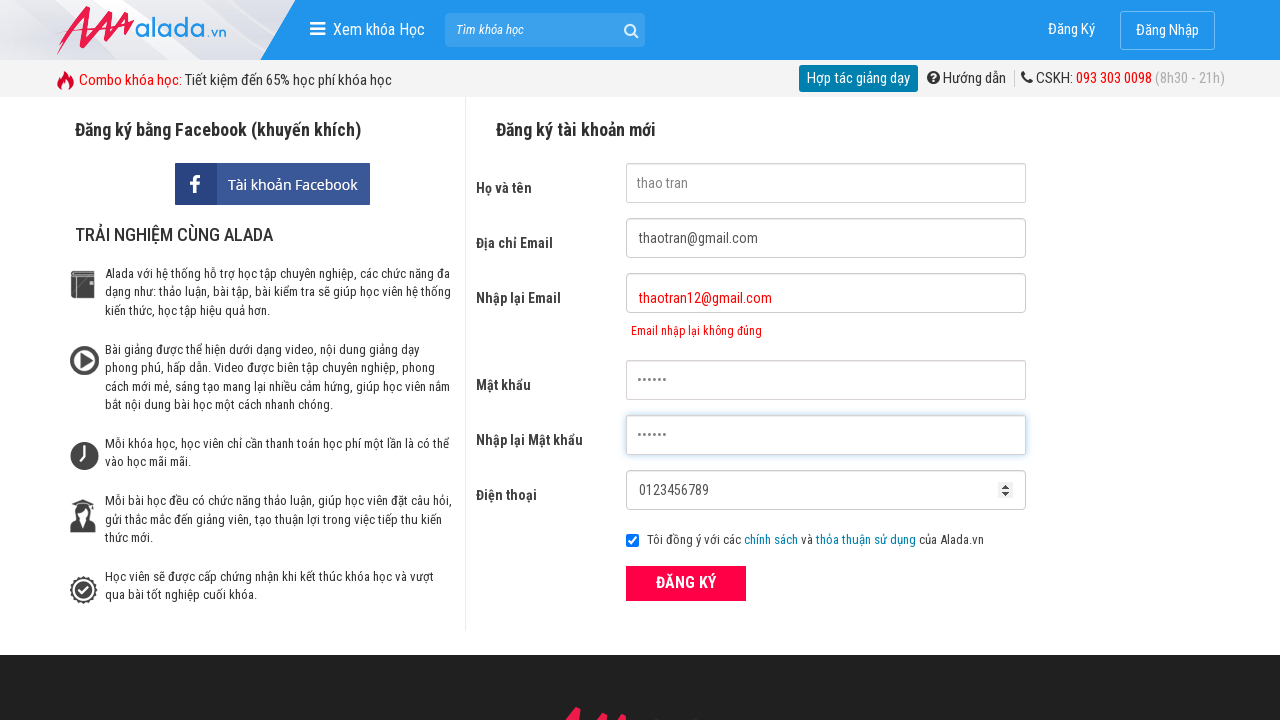

Clicked ĐĂNG KÝ (register) button at (686, 583) on xpath=//form[@id='frmLogin']//button[text()='ĐĂNG KÝ']
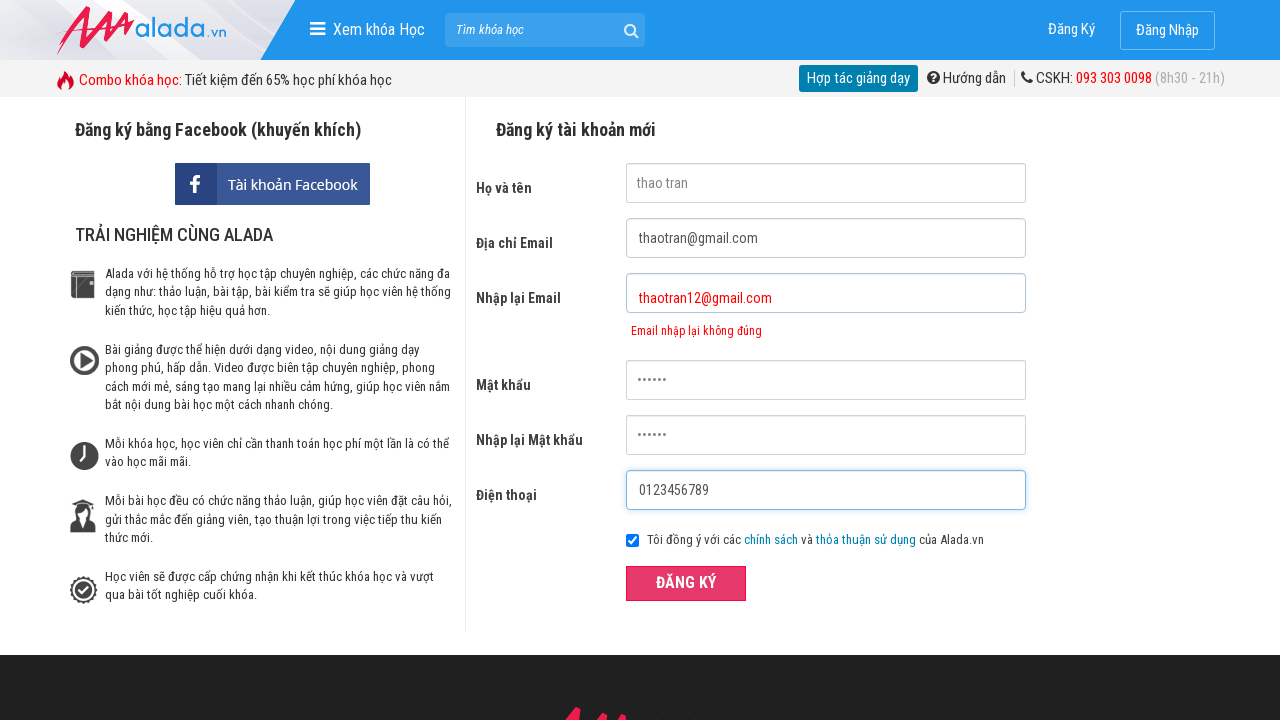

Email confirmation error message appeared
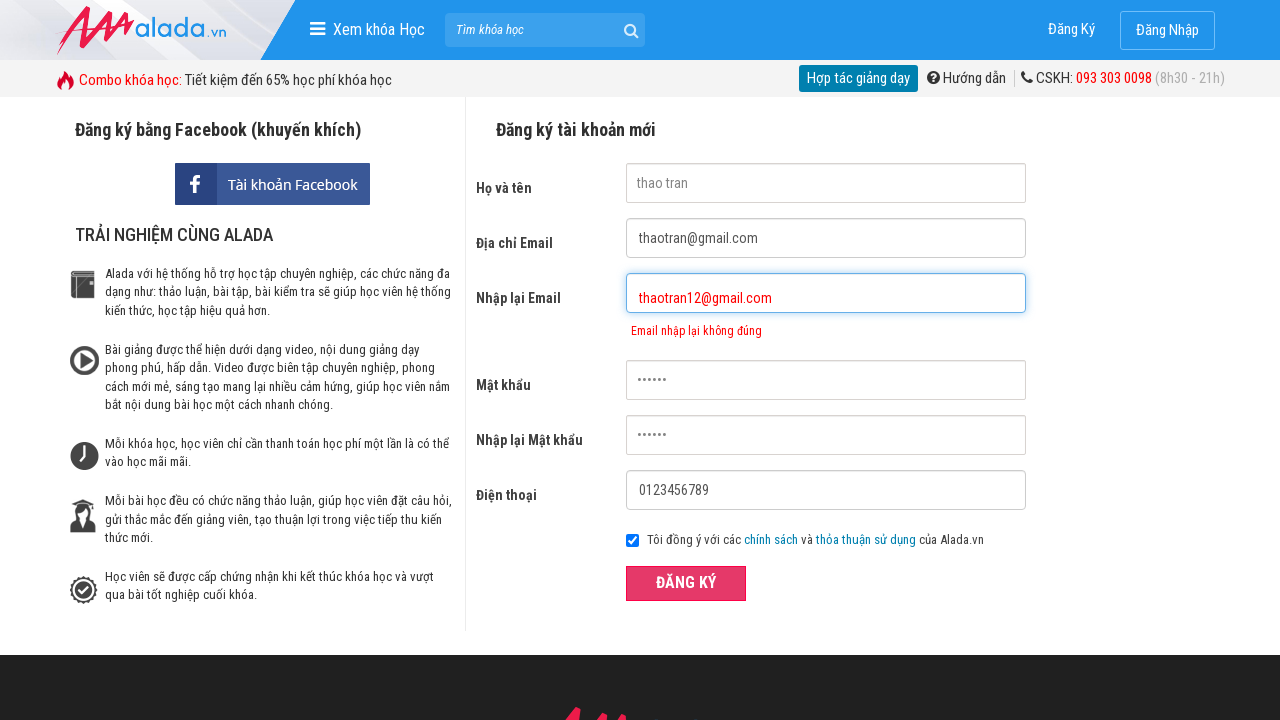

Verified error message 'Email nhập lại không đúng' displayed for mismatched email
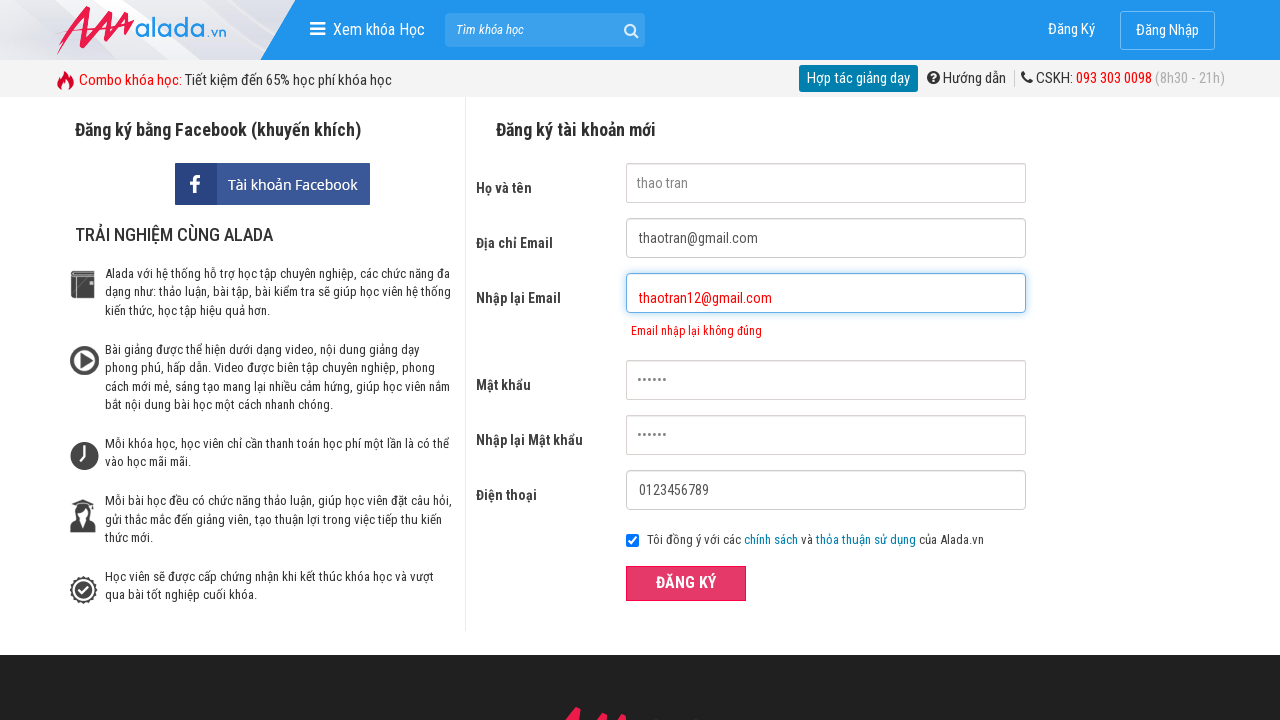

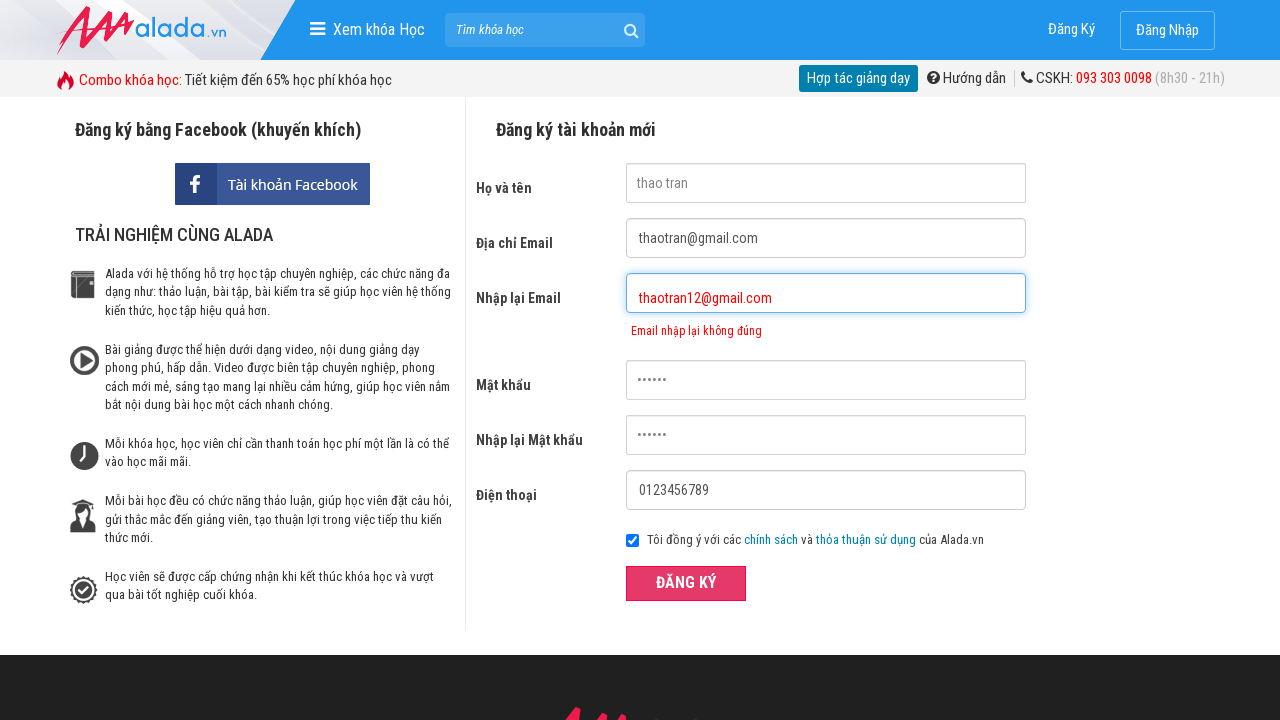